Navigates to a PTCL page detail and waits for the page content to load

Starting URL: https://ptcl.com.pk/Home/PageDetail?ItemId=74&linkId=134

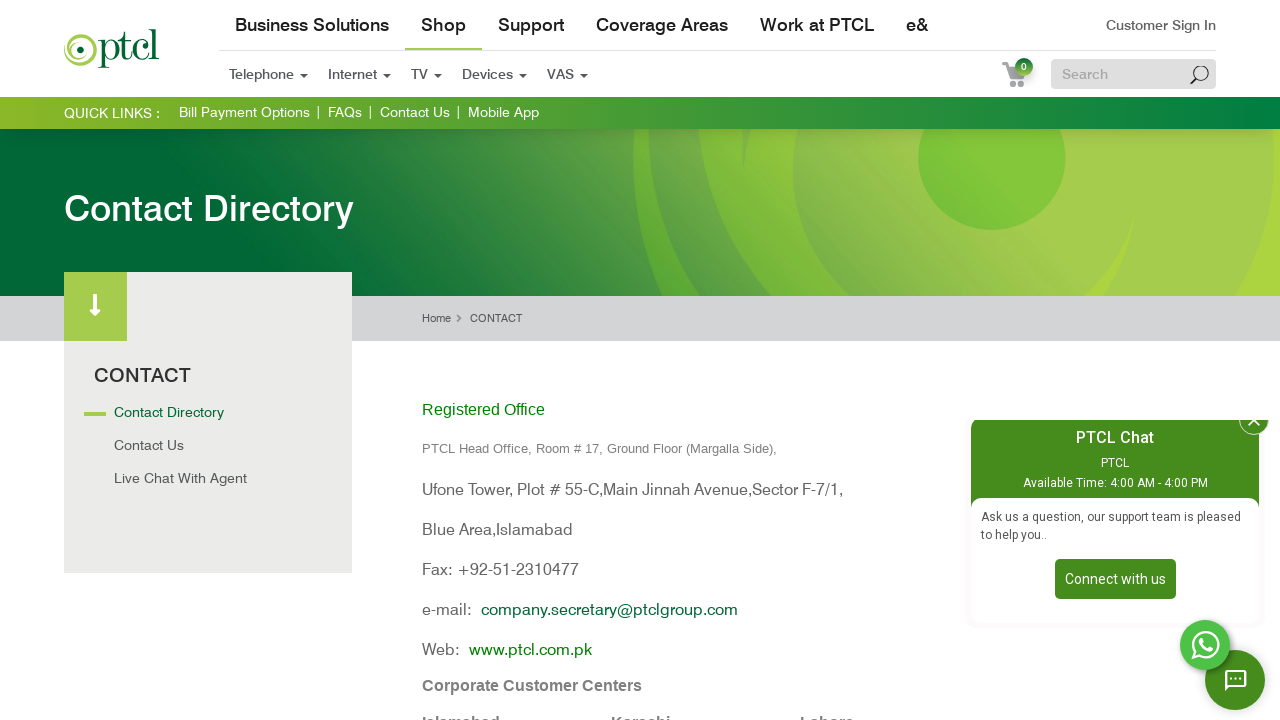

Navigated to PTCL page detail with ItemId=74 and linkId=134
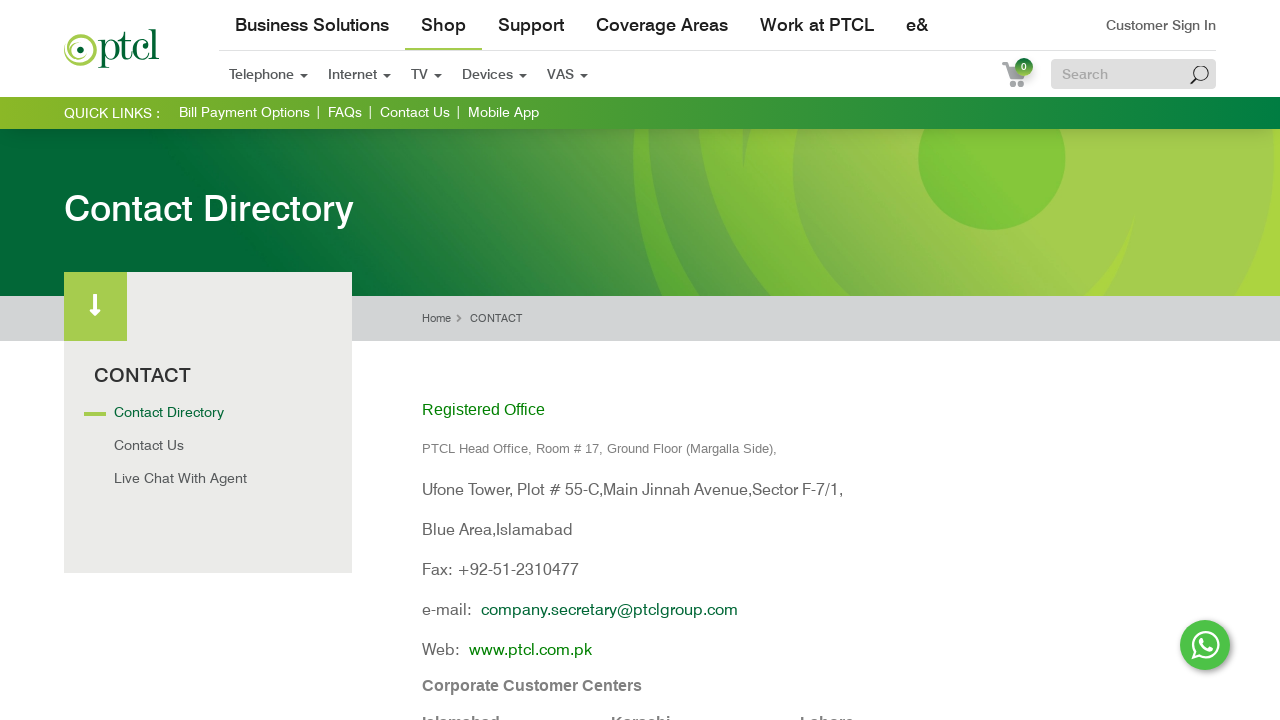

Page content fully loaded (domcontentloaded state reached)
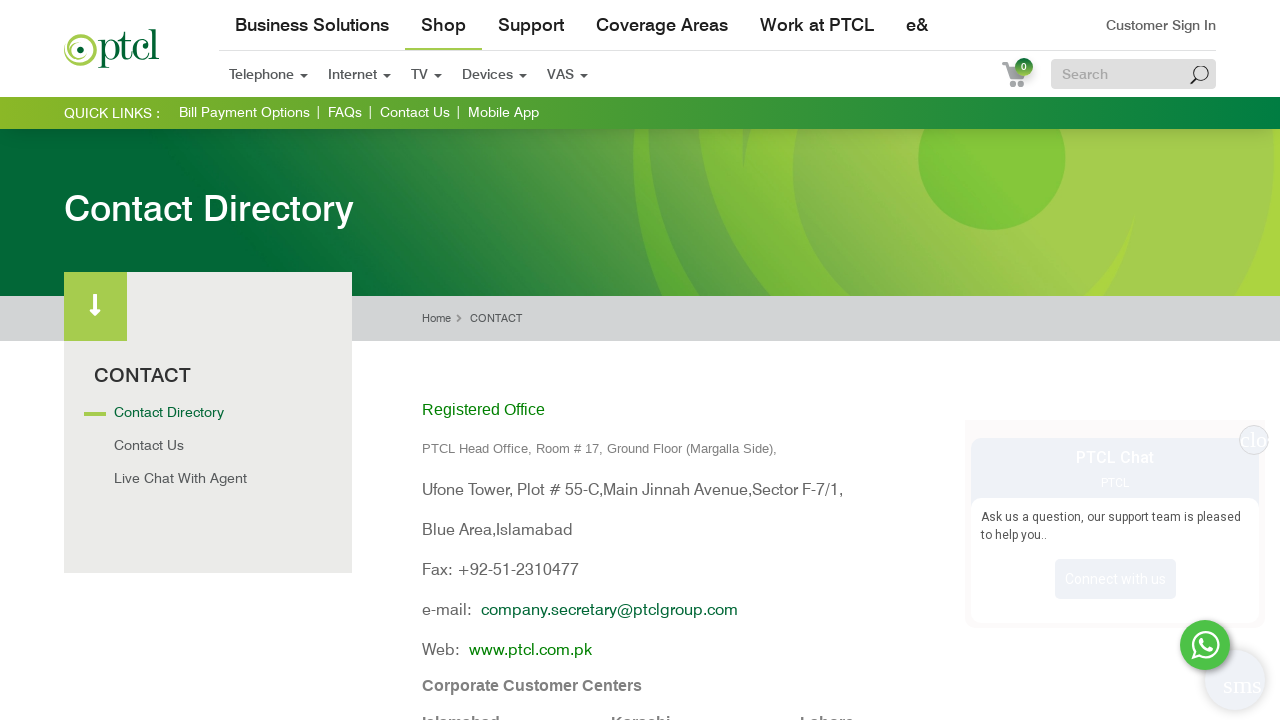

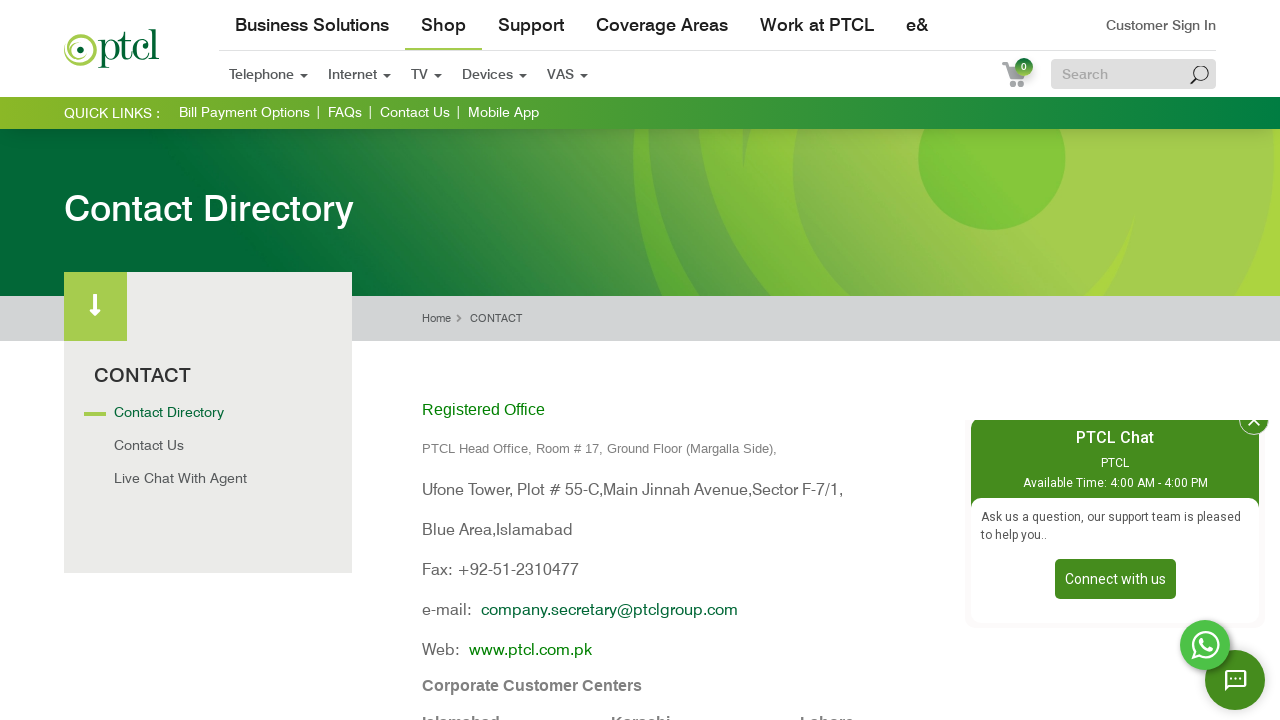